Tests the US Bank CD specials page by locating and clicking on the zip code input field to interact with location-based CD rate information

Starting URL: https://www.usbank.com/bank-accounts/savings-accounts/certificate-of-deposit/cd-specials.html

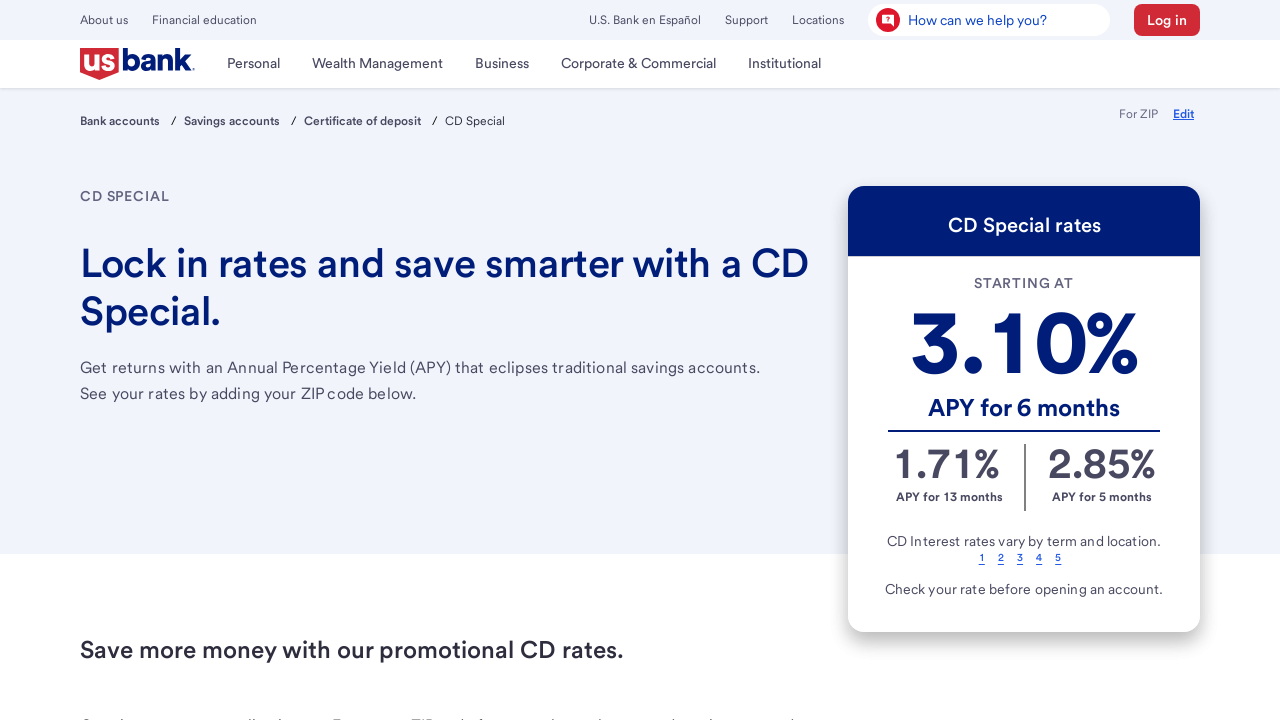

Waited for zip code input field to load
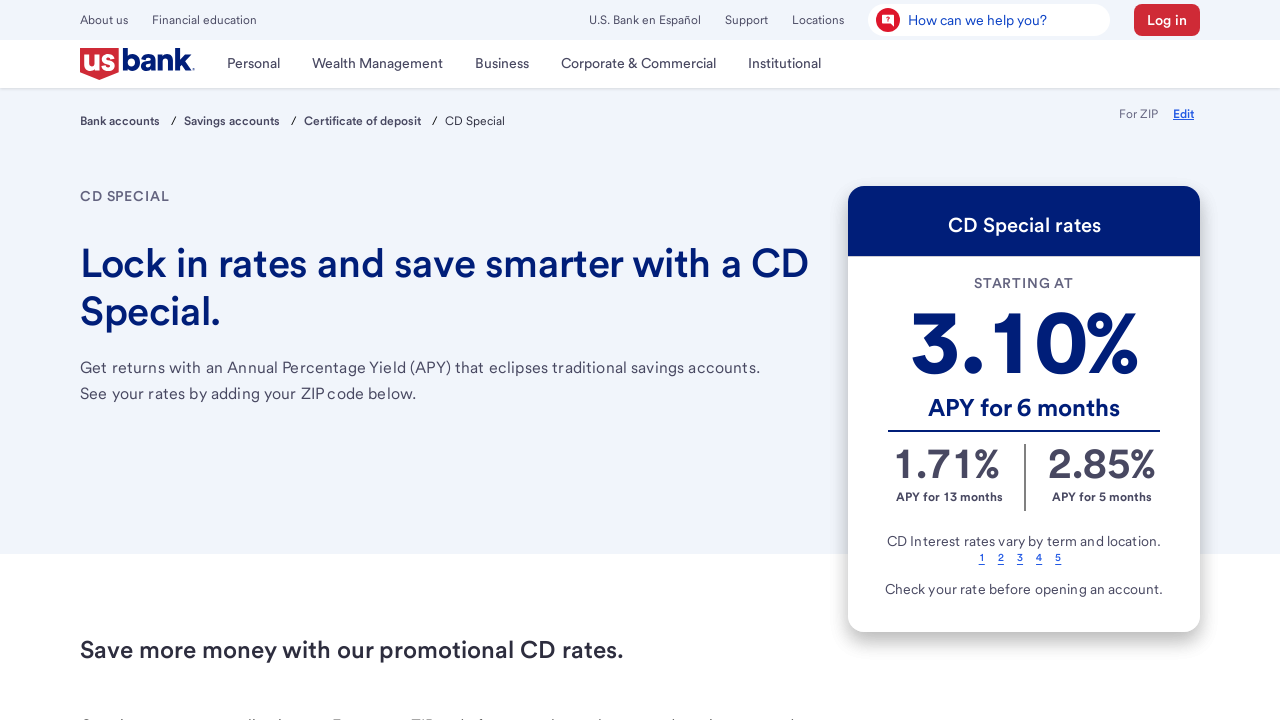

Clicked on the zip code input field at (1184, 114) on [id='zipcodes_edit']
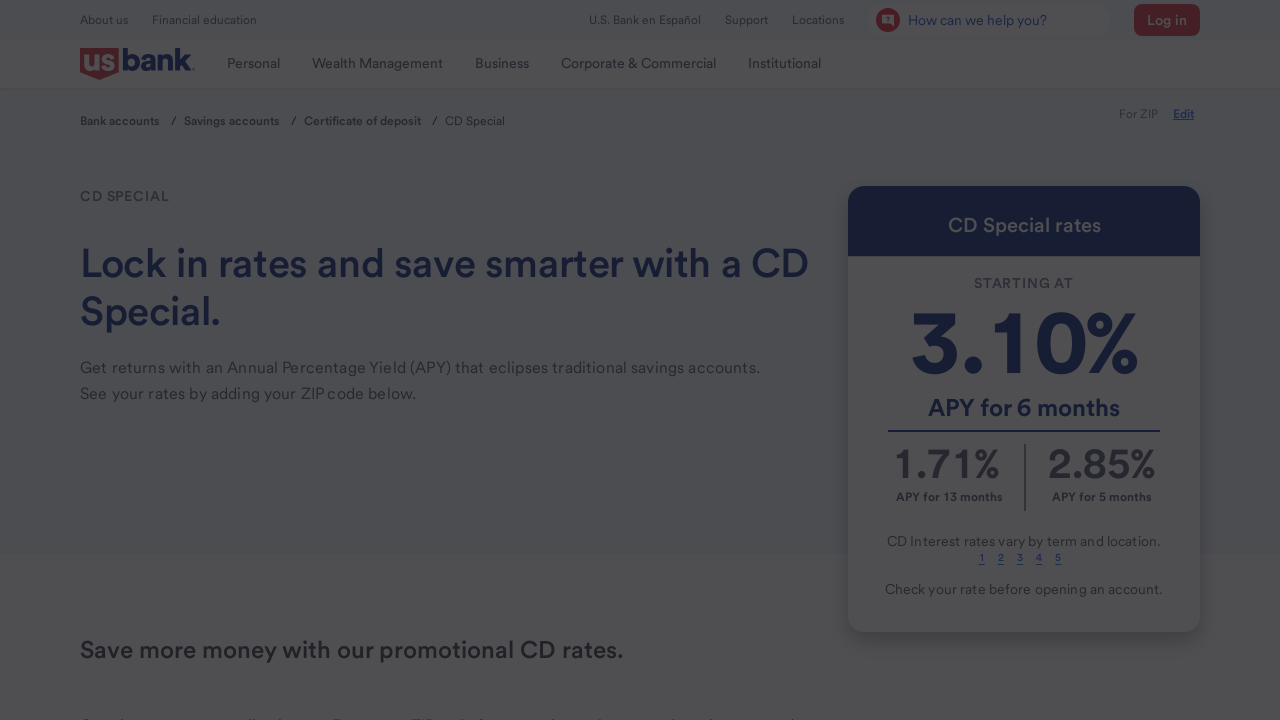

Filled zip code input field with '10001' on input#zipcode_entry
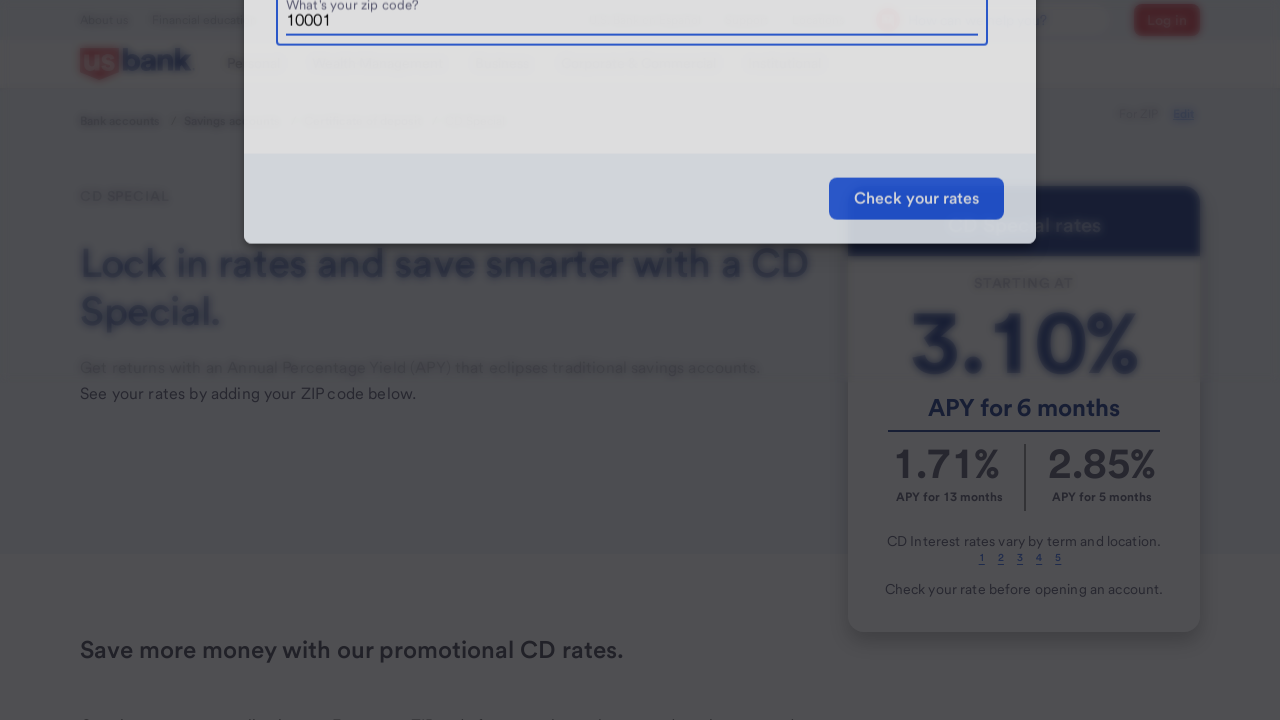

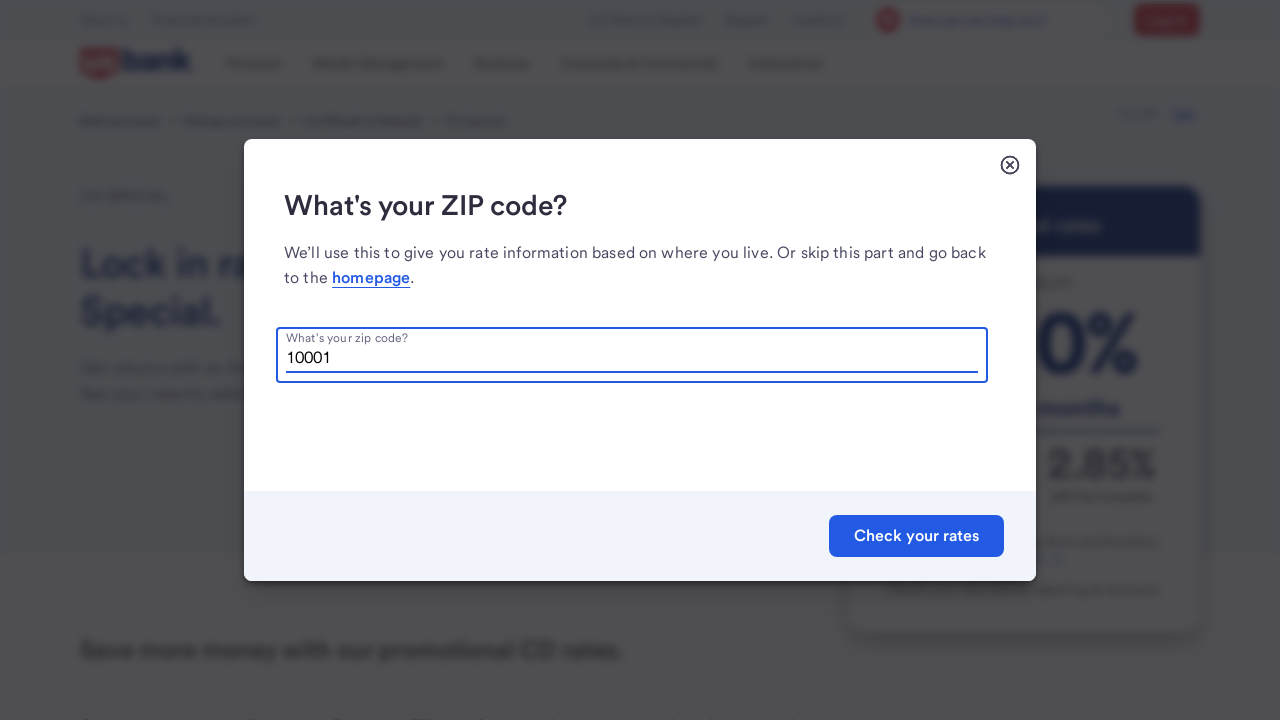